Tests the search/filter functionality on an offers page by entering "Rice" in the search field and verifying that all displayed results contain "Rice" in their names.

Starting URL: https://rahulshettyacademy.com/seleniumPractise/#/offers

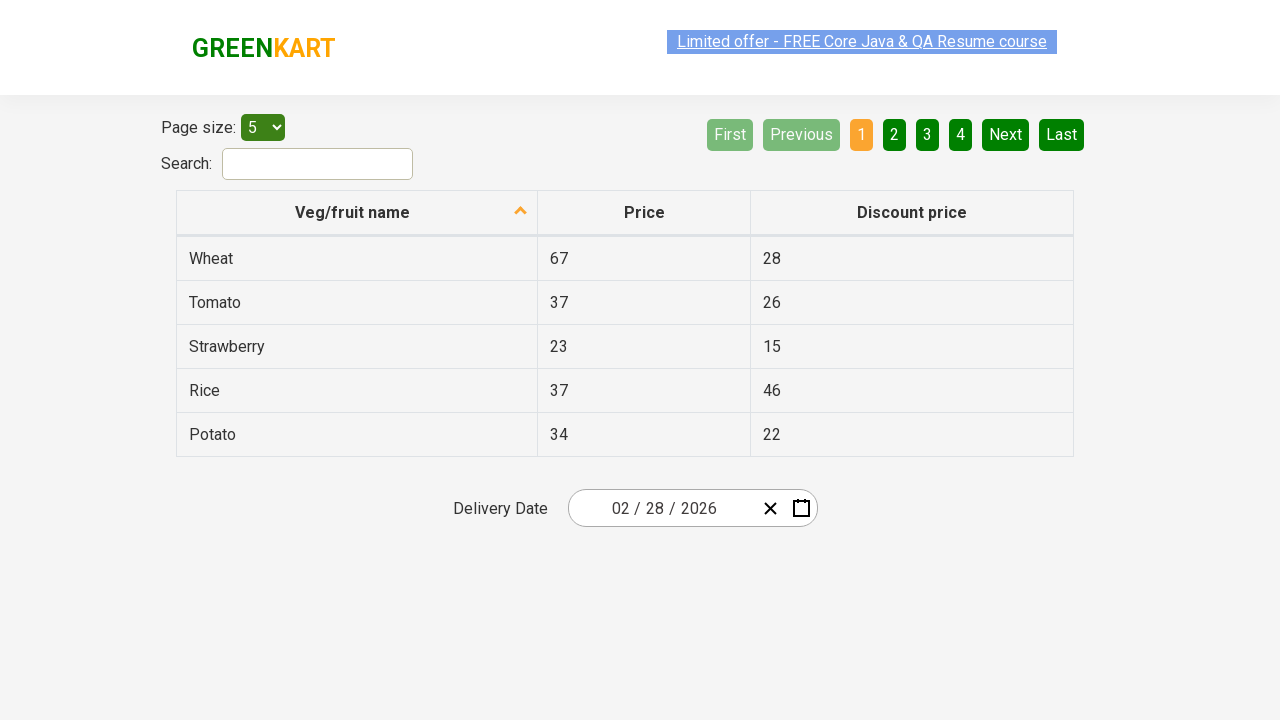

Filled search field with 'Rice' on #search-field
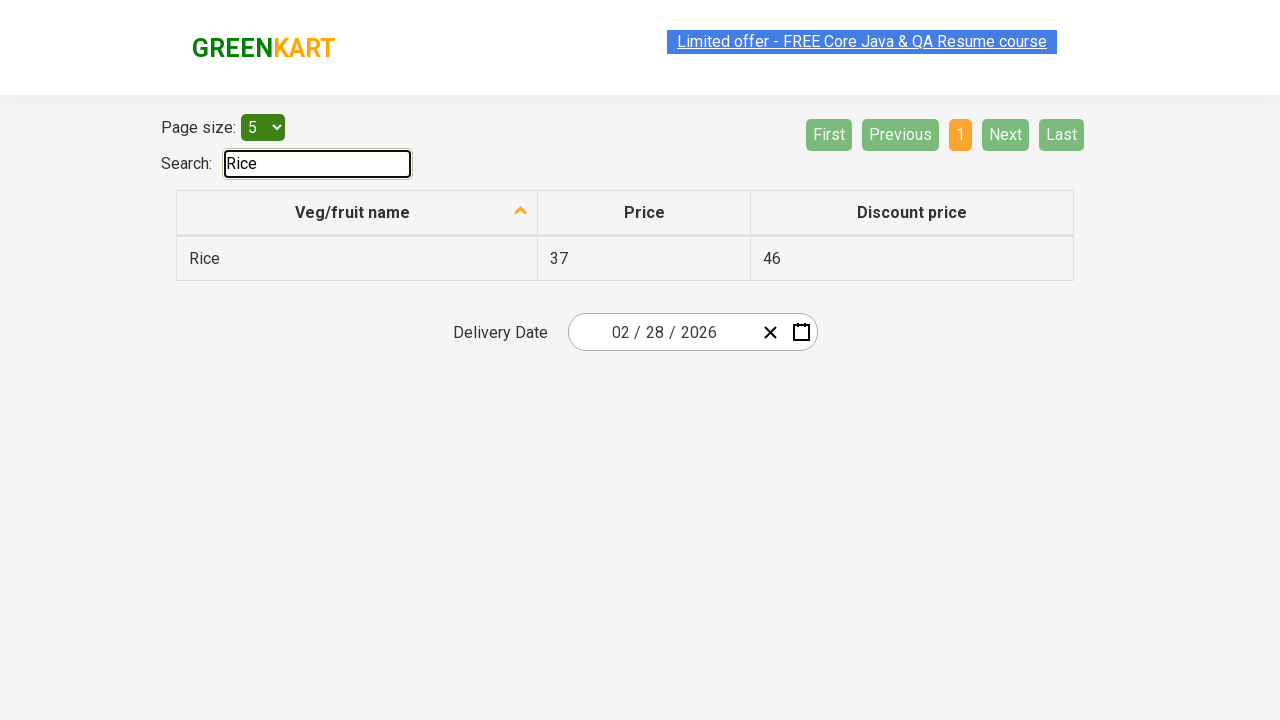

Waited 500ms for filter to apply
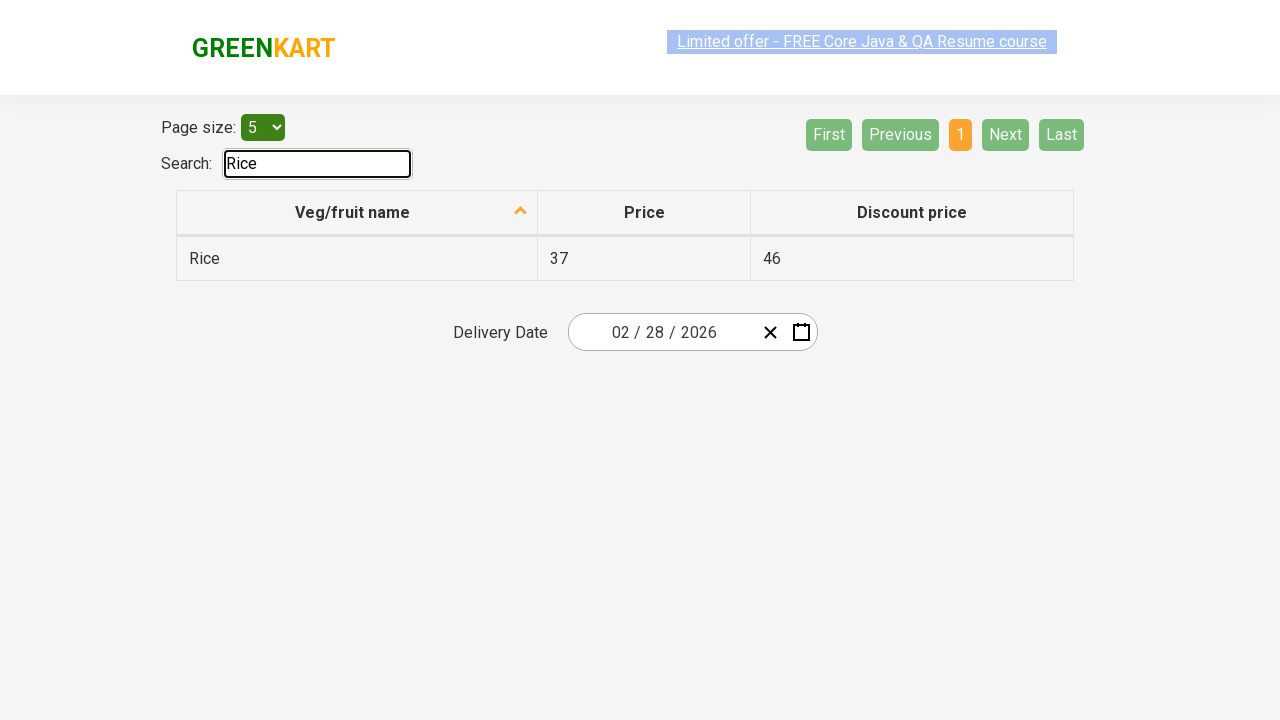

Table rows loaded and visible
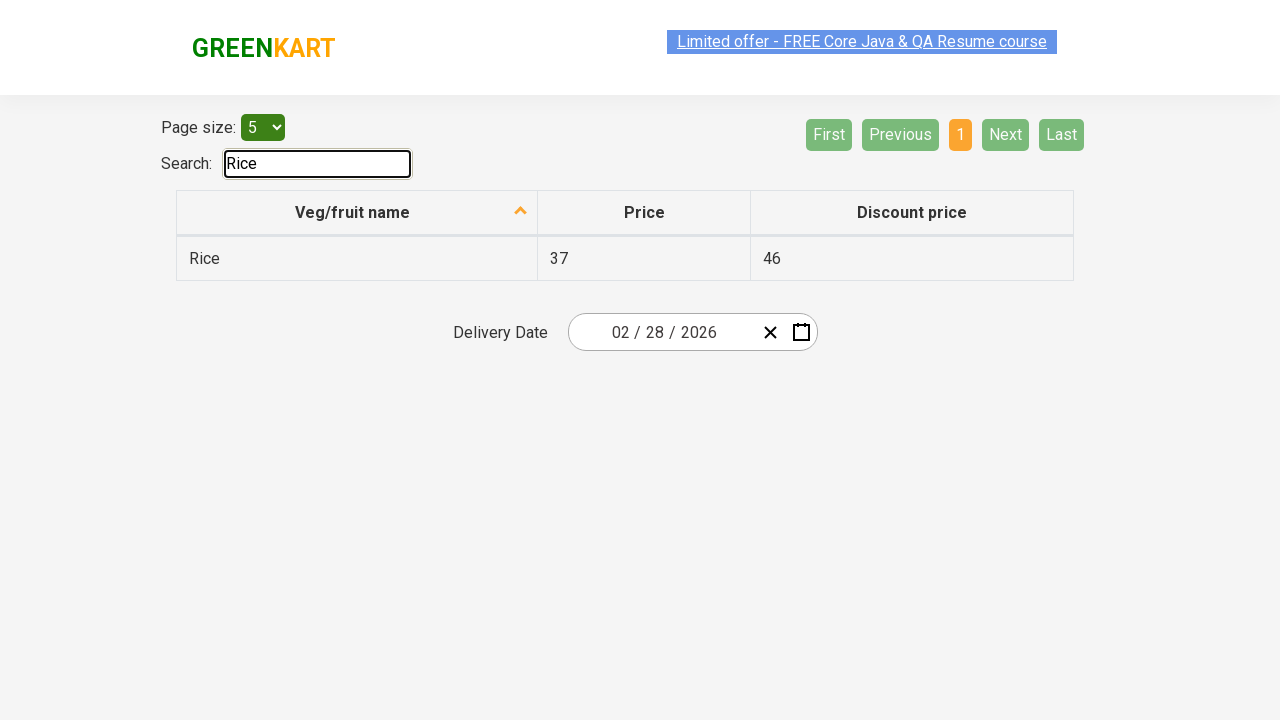

Retrieved all product names from filtered results
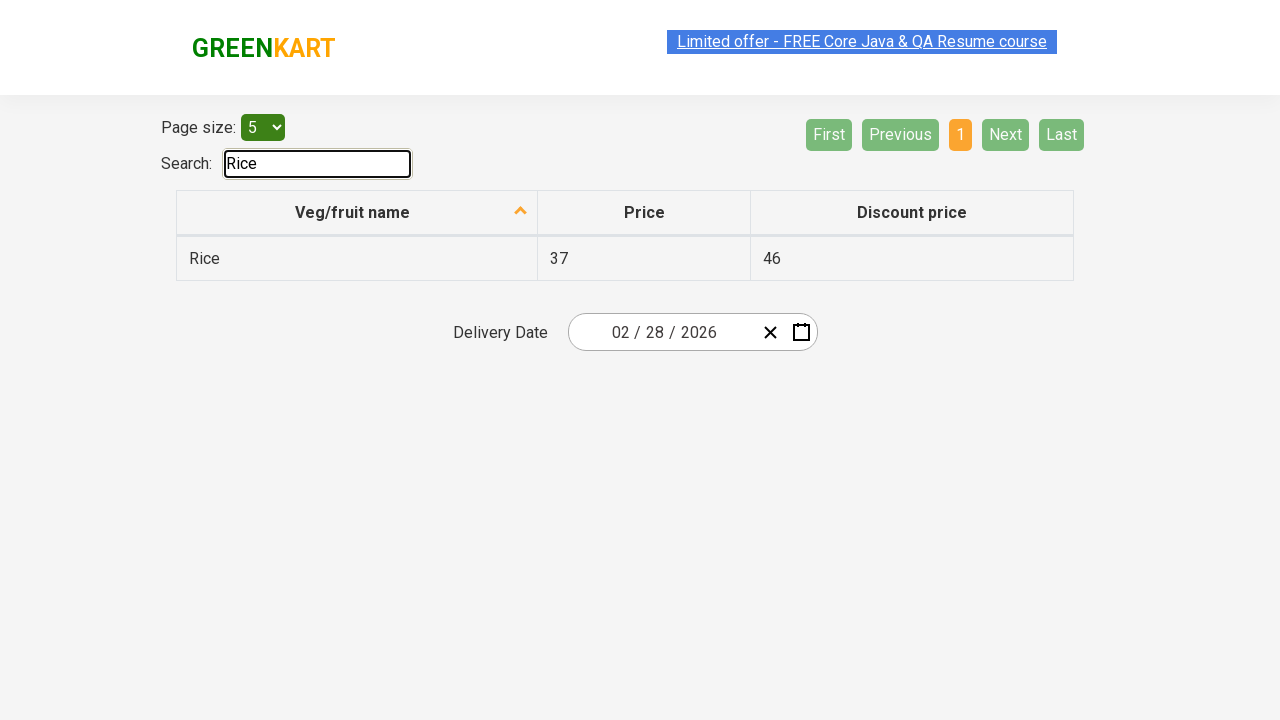

Verified that 'Rice' contains 'Rice'
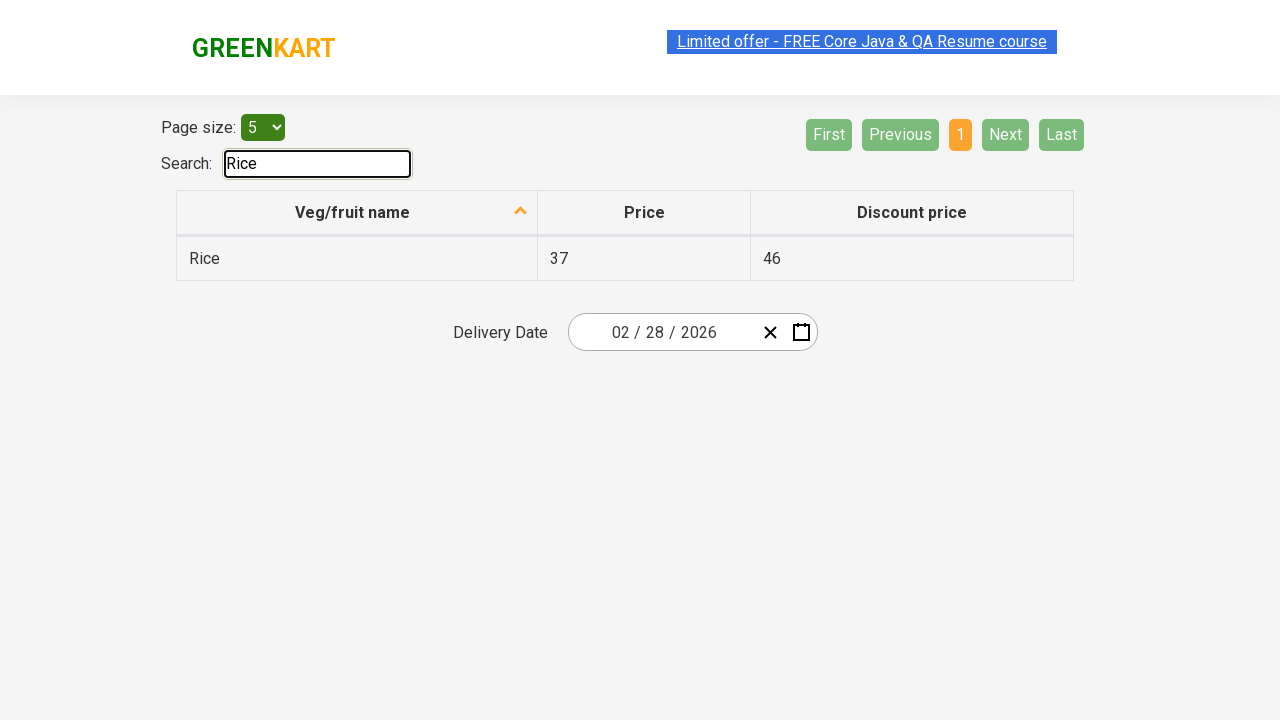

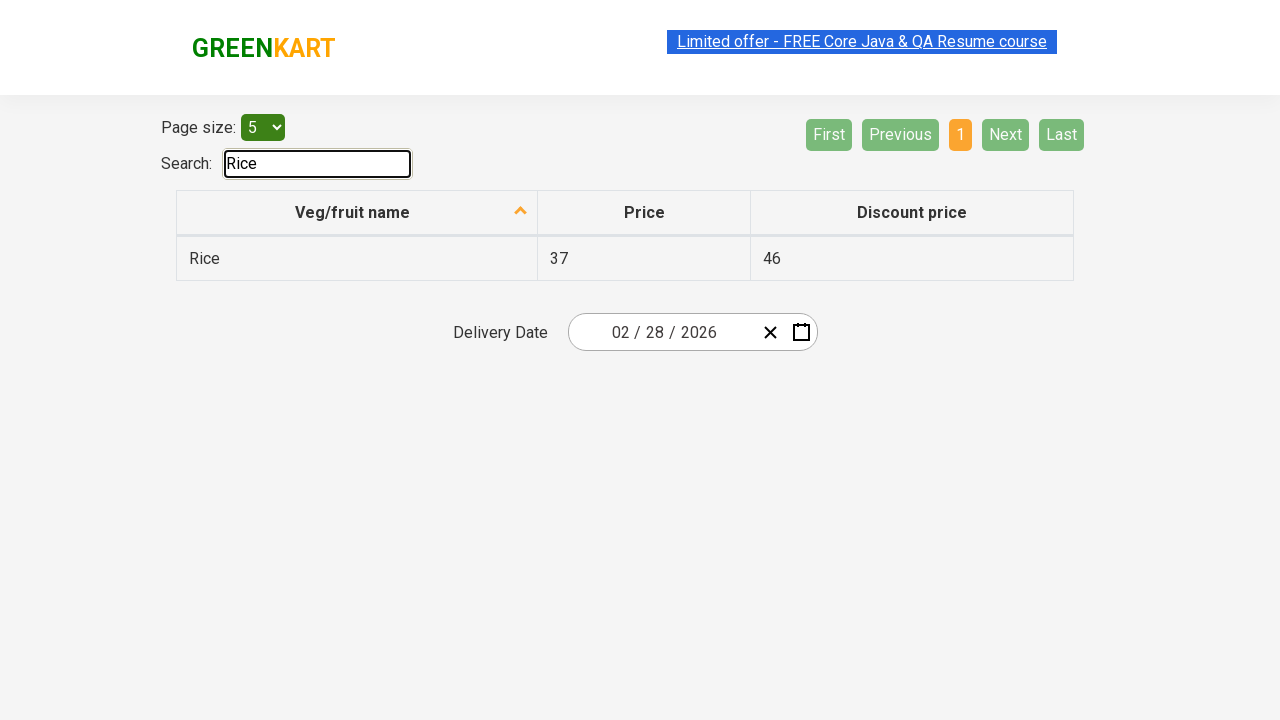